Tests selecting a size value from a dropdown on a product detail page

Starting URL: https://shop.polymer-project.org/detail/mens_outerwear/Anvil+L+S+Crew+Neck+-+Grey

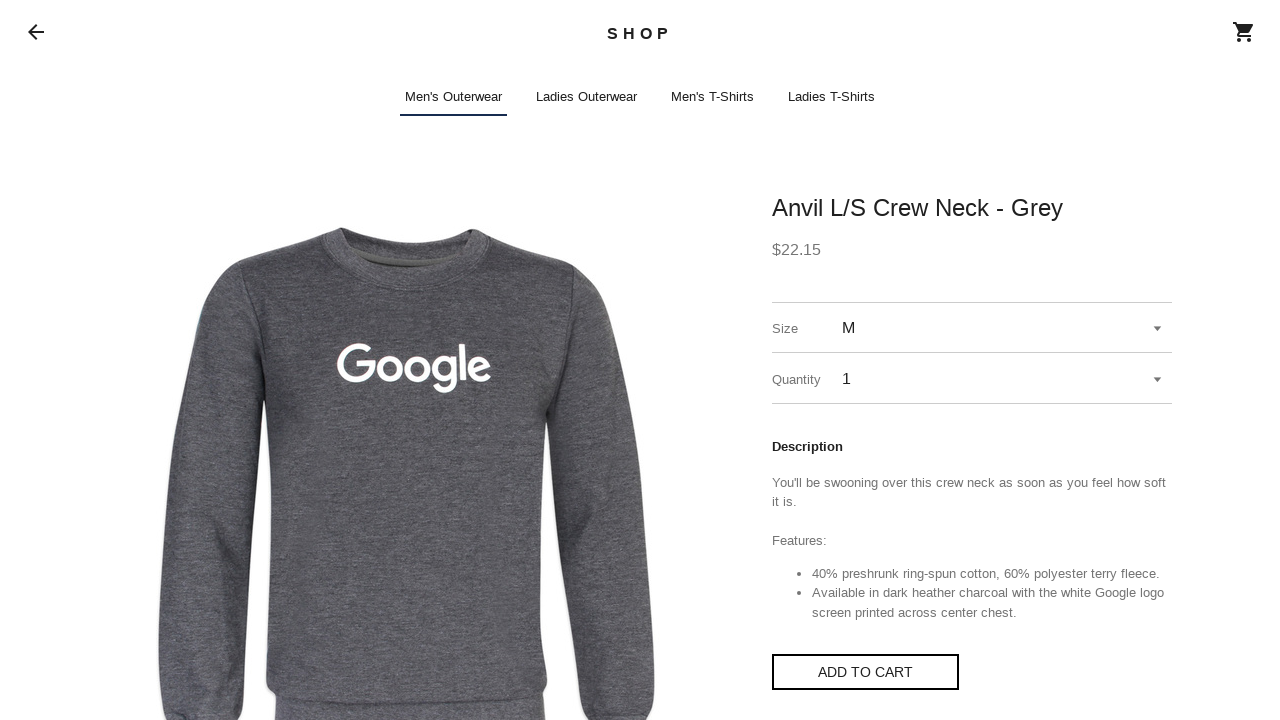

Waited for product detail page to load
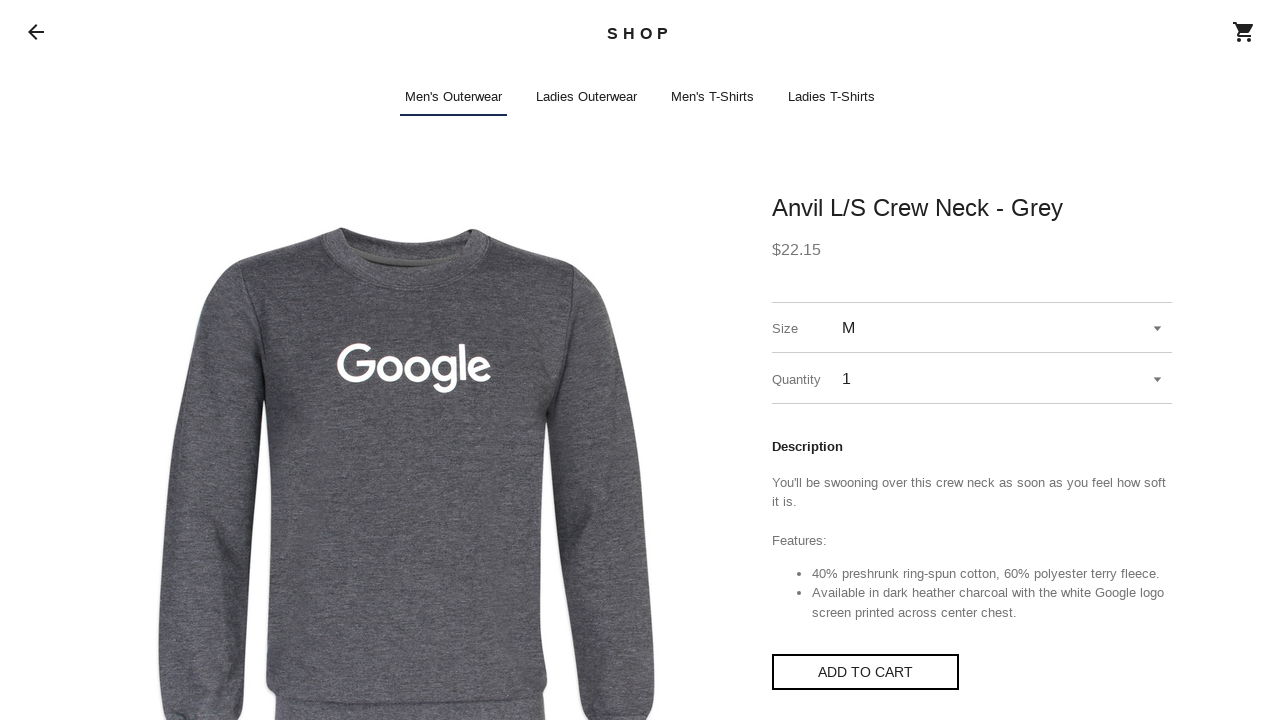

Selected size 'XS' from dropdown on #sizeSelect
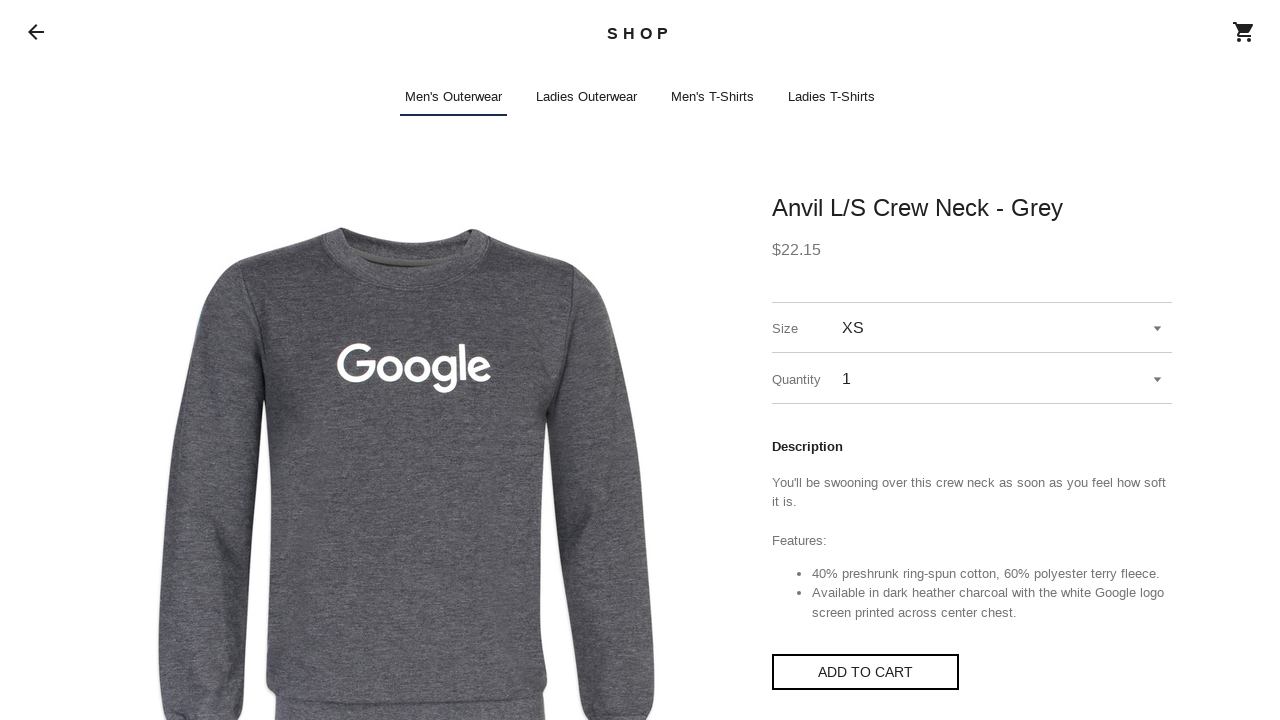

Verified that size 'XS' was selected in dropdown
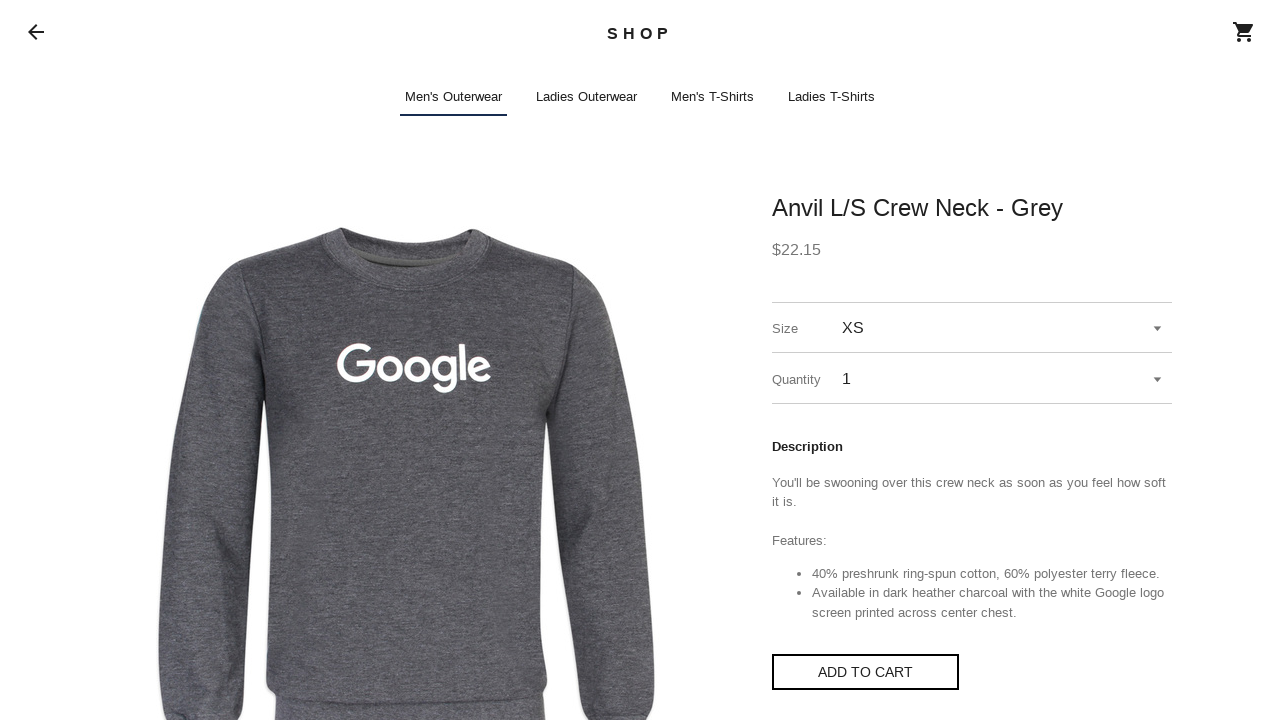

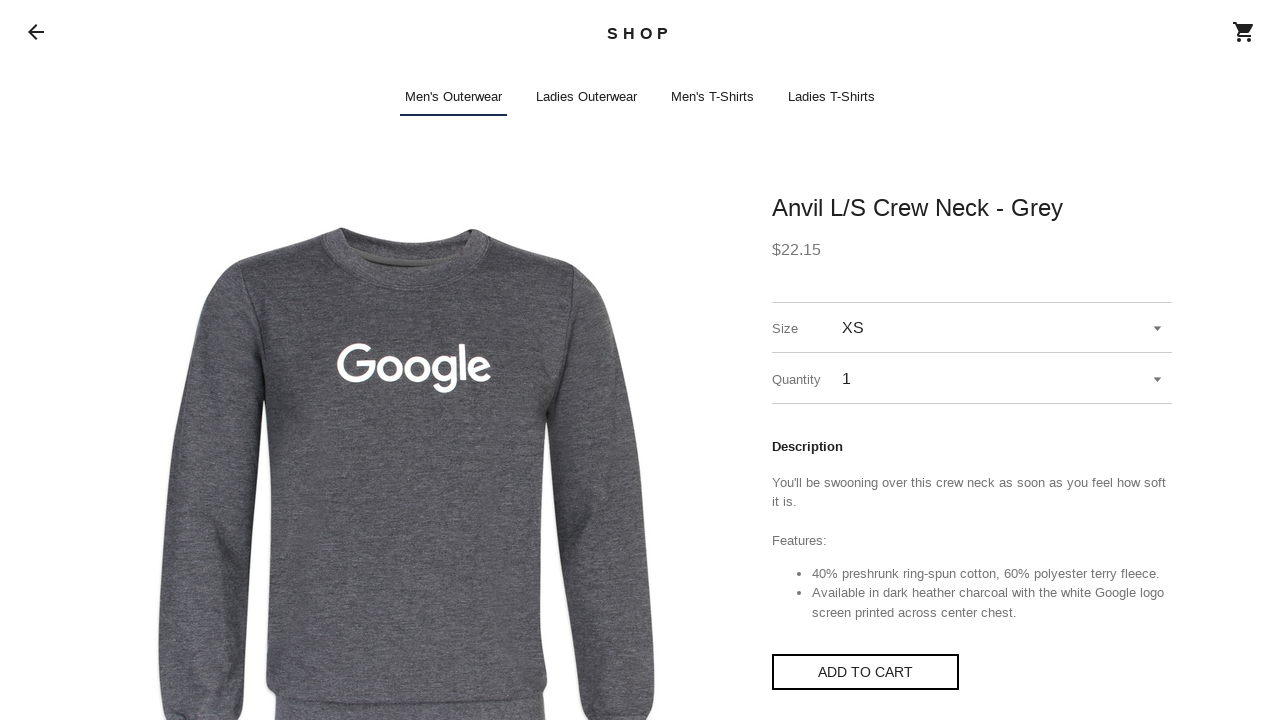